Tests iframe handling by switching to an iframe and filling a form field with a name value

Starting URL: https://www.w3schools.com/html/tryit.asp?filename=tryhtml_form_submit

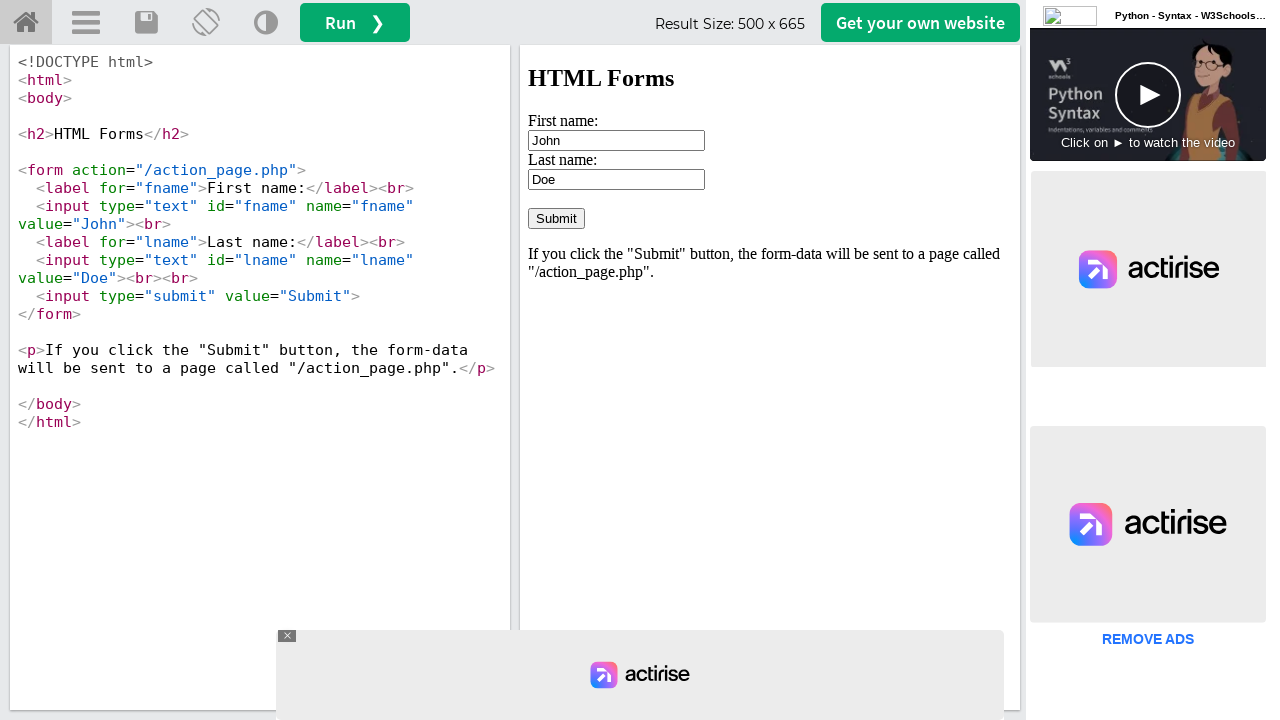

Located the iframe with ID 'iframeResult' containing the form
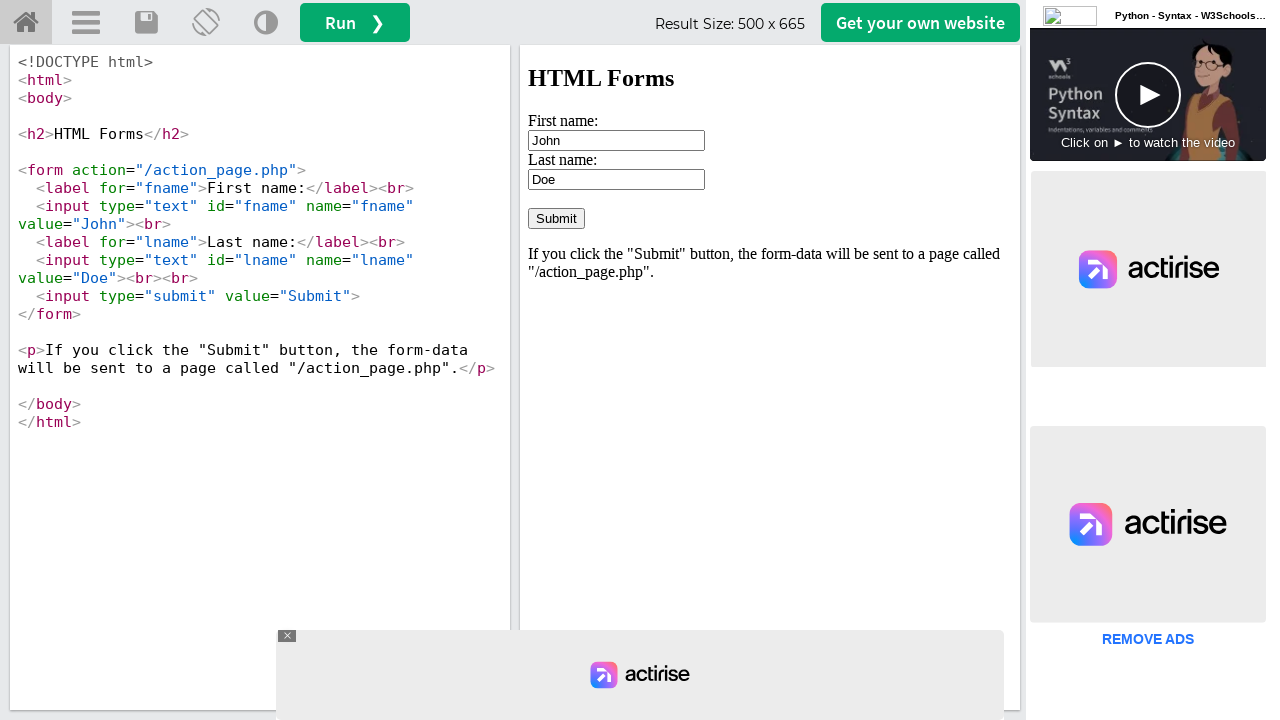

Cleared the first name input field on #iframeResult >> internal:control=enter-frame >> input#fname
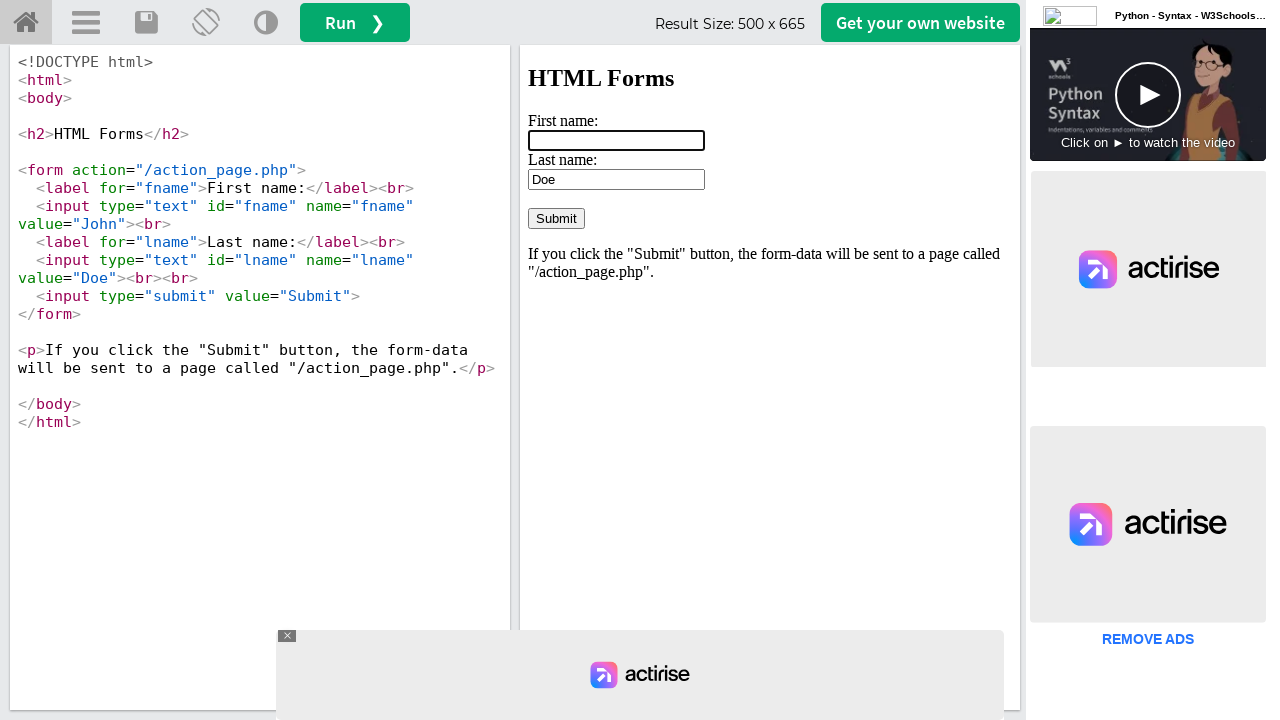

Filled the first name field with 'Marcus' on #iframeResult >> internal:control=enter-frame >> input#fname
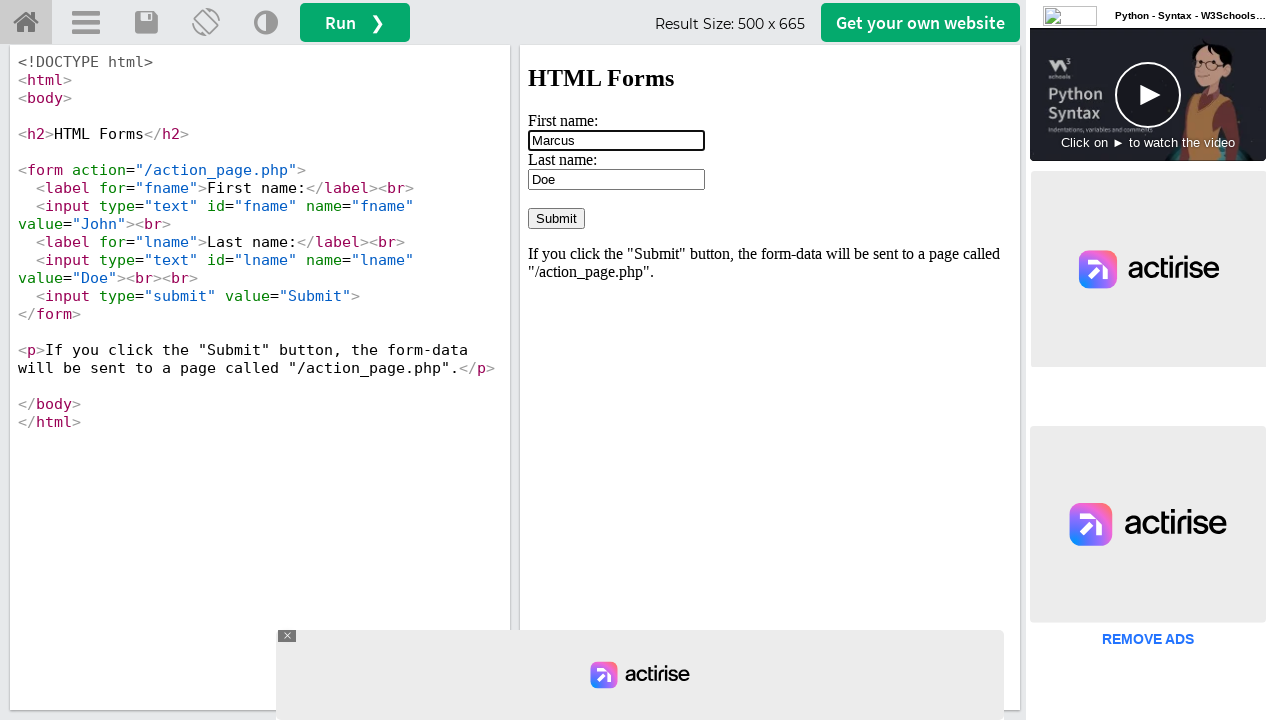

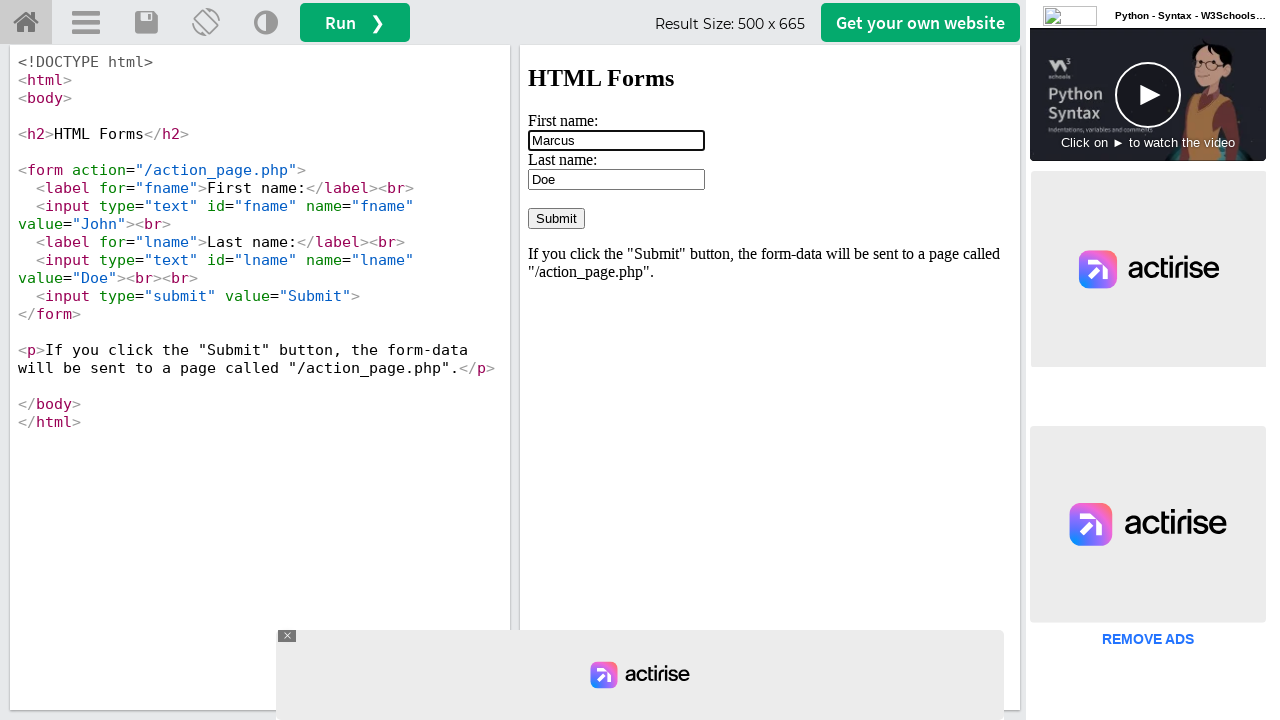